Tests filtering to display only active (incomplete) items

Starting URL: https://demo.playwright.dev/todomvc

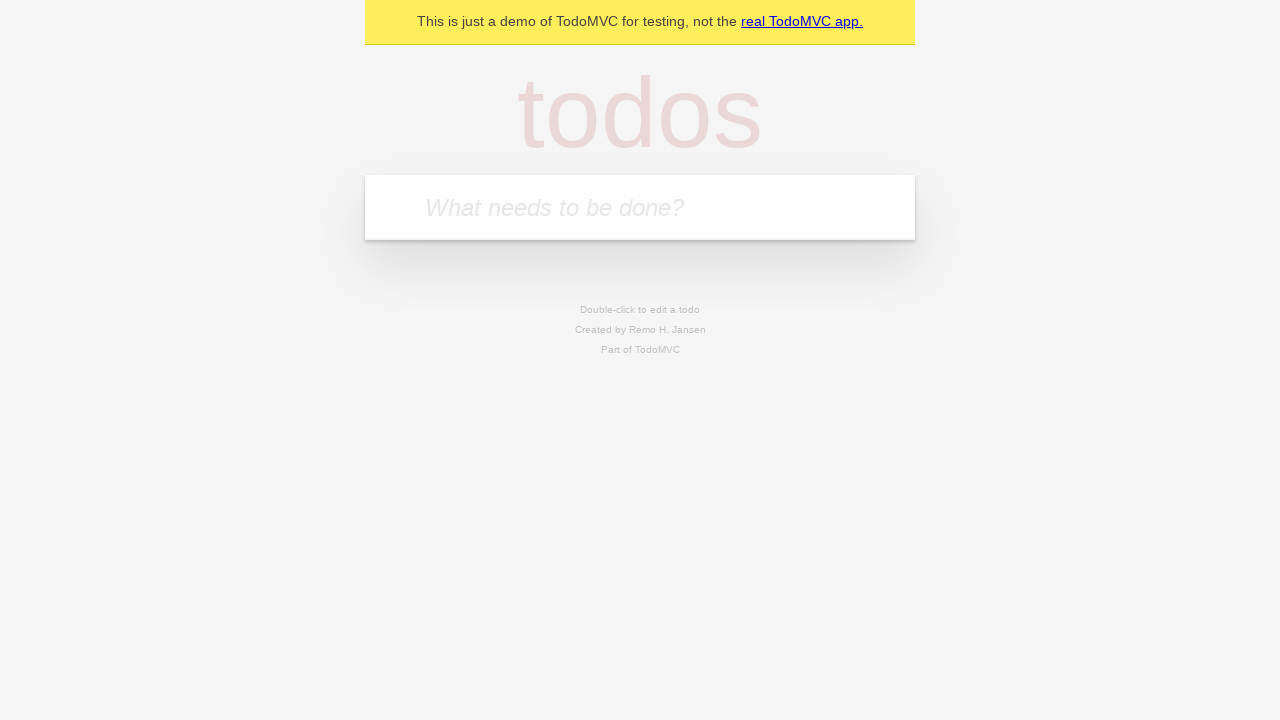

Filled todo input field with 'buy some cheese' on internal:attr=[placeholder="What needs to be done?"i]
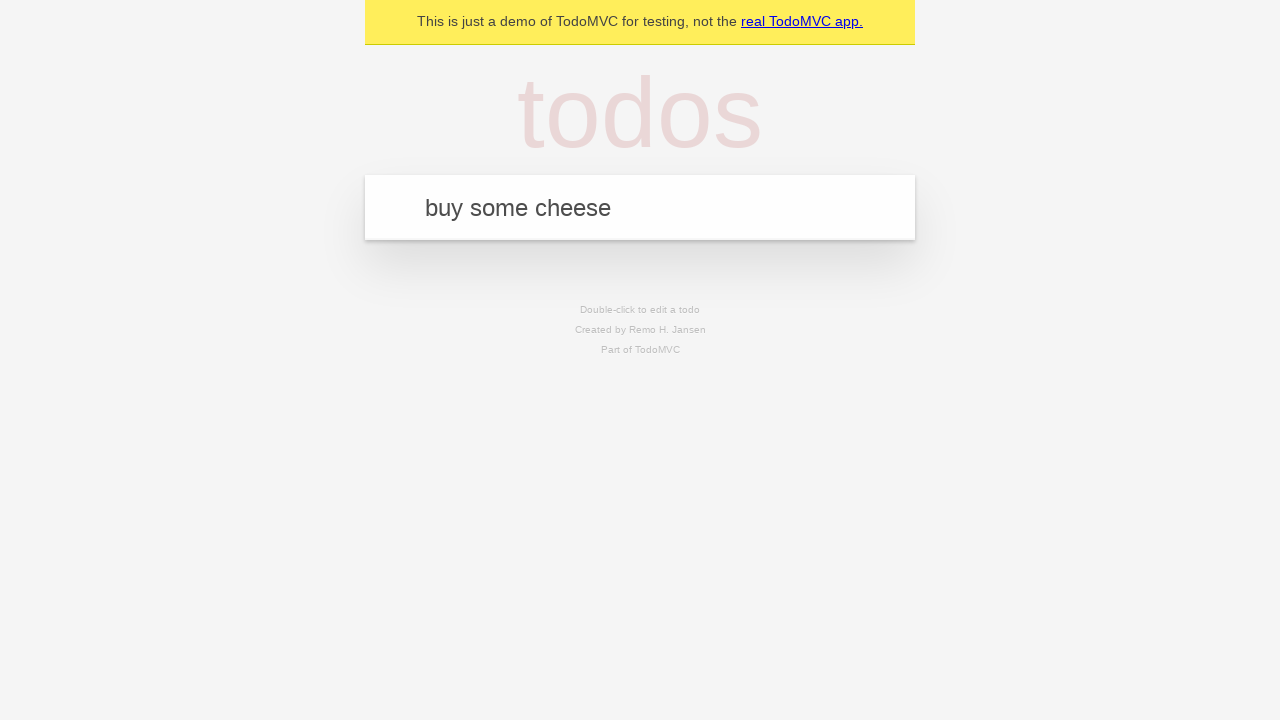

Pressed Enter to create todo item 'buy some cheese' on internal:attr=[placeholder="What needs to be done?"i]
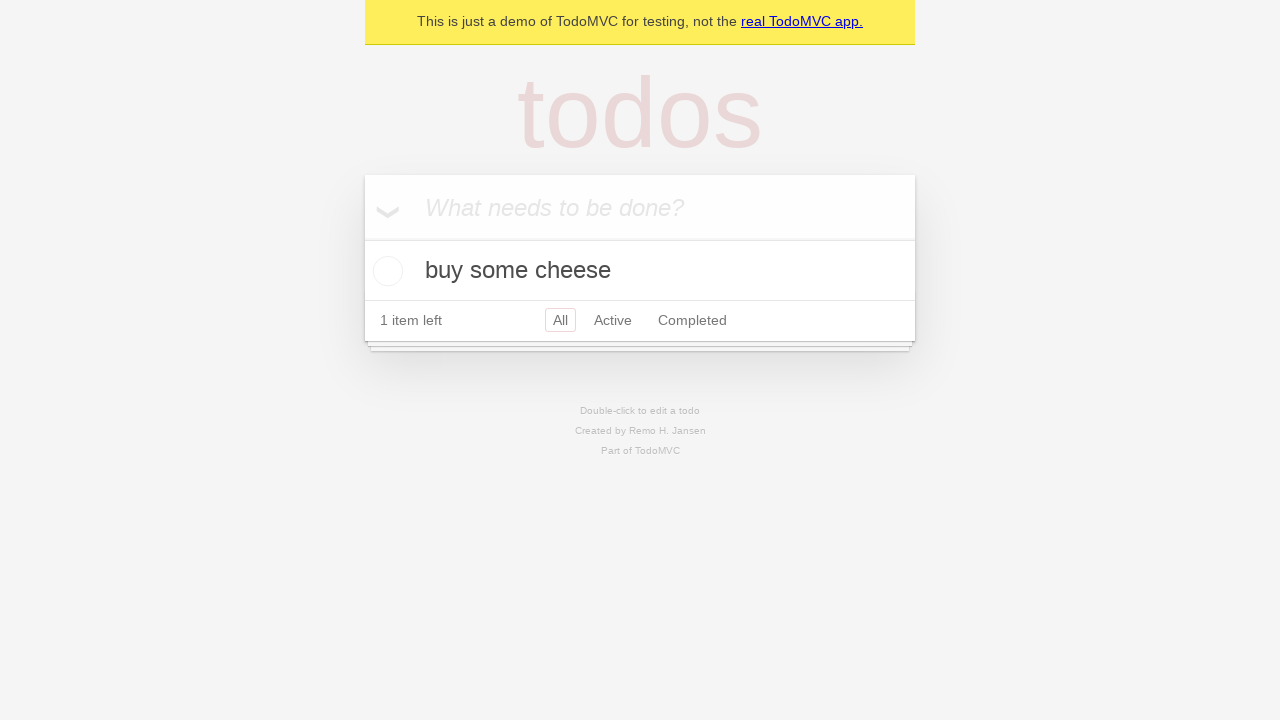

Filled todo input field with 'feed the cat' on internal:attr=[placeholder="What needs to be done?"i]
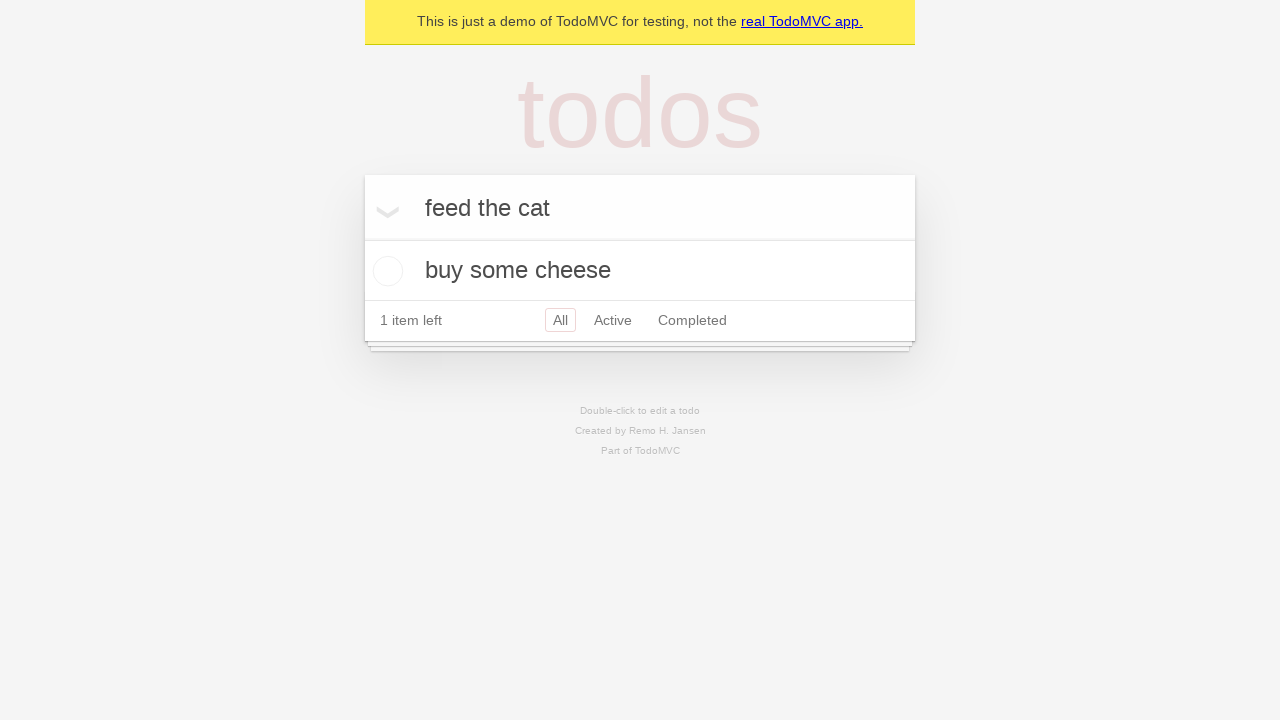

Pressed Enter to create todo item 'feed the cat' on internal:attr=[placeholder="What needs to be done?"i]
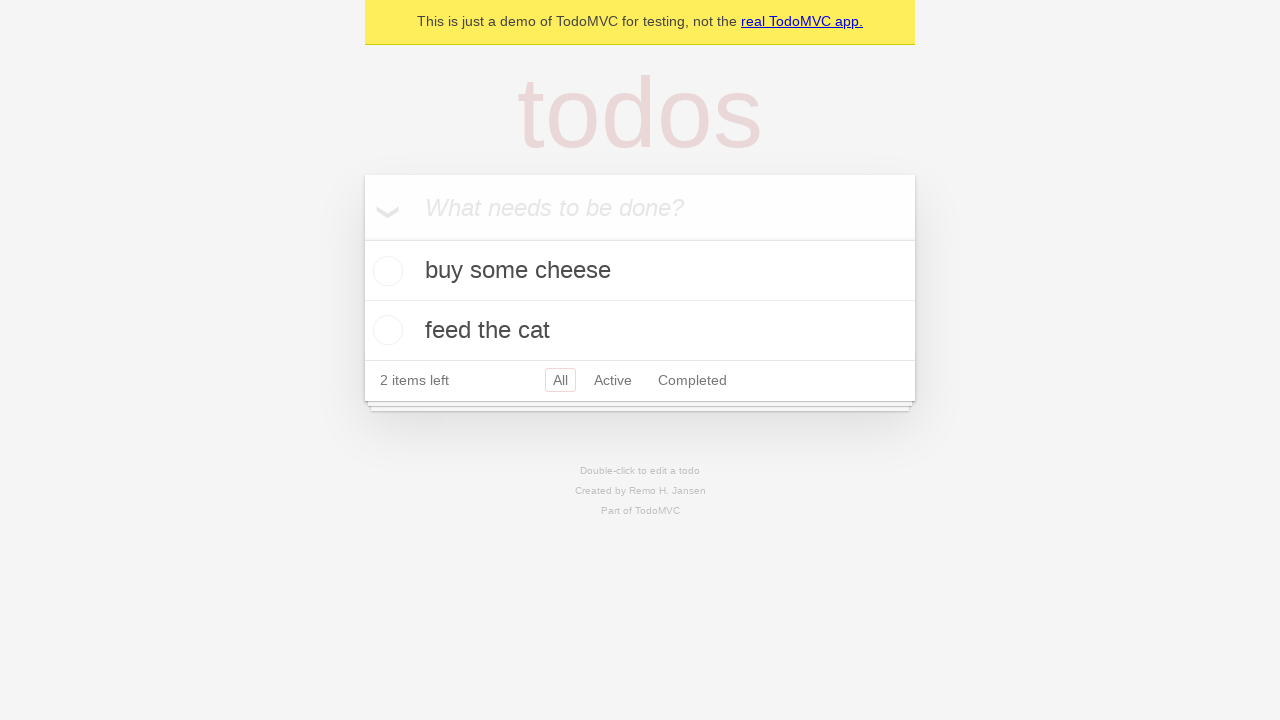

Filled todo input field with 'book a doctors appointment' on internal:attr=[placeholder="What needs to be done?"i]
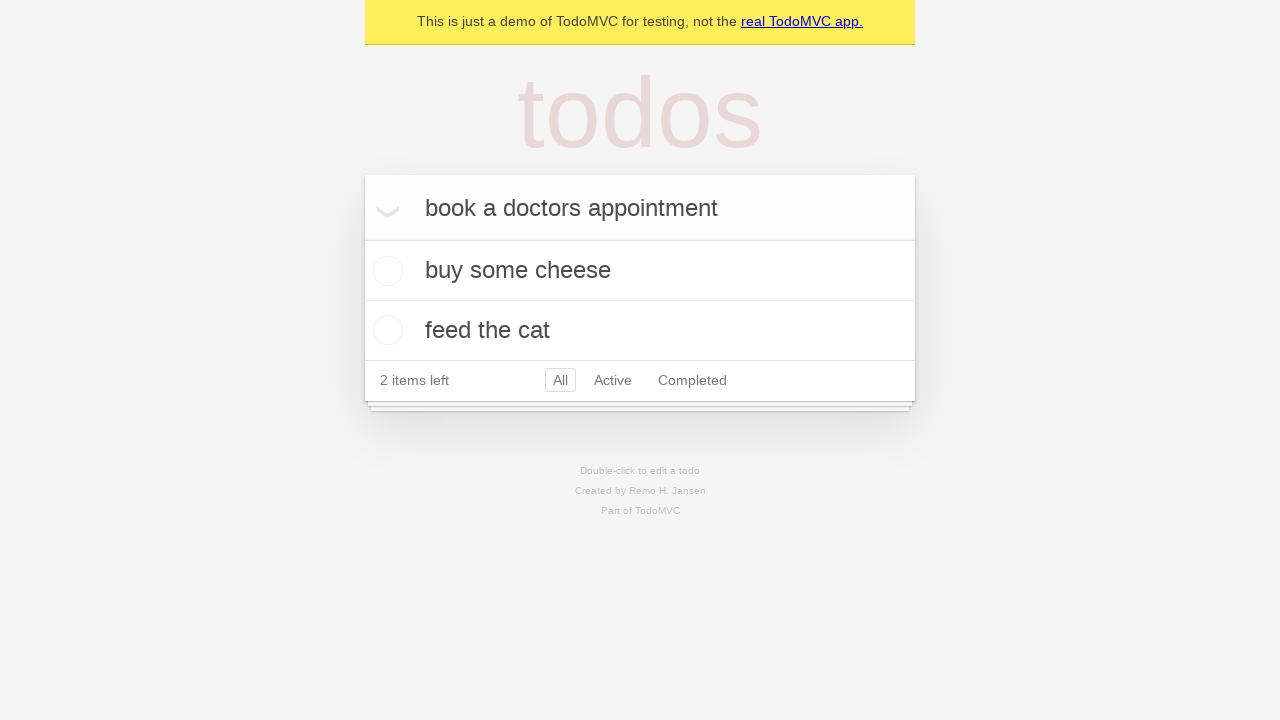

Pressed Enter to create todo item 'book a doctors appointment' on internal:attr=[placeholder="What needs to be done?"i]
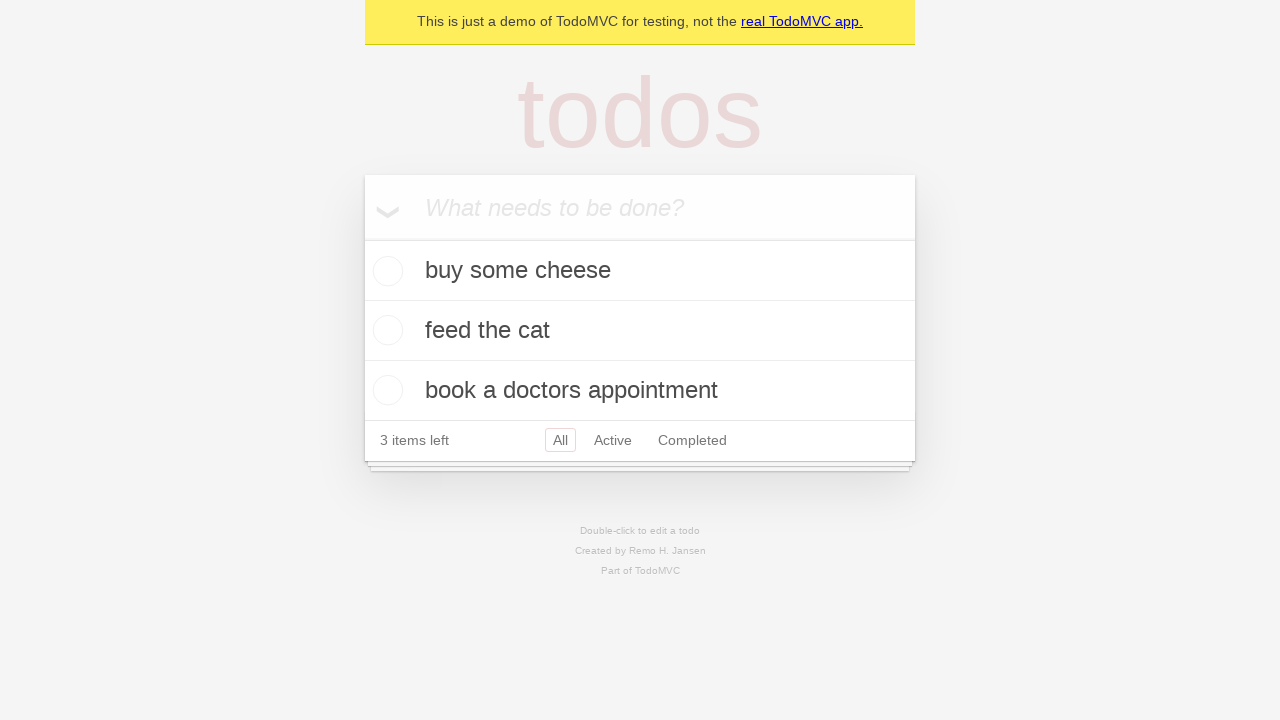

Waited for all 3 todo items to be created and stored in localStorage
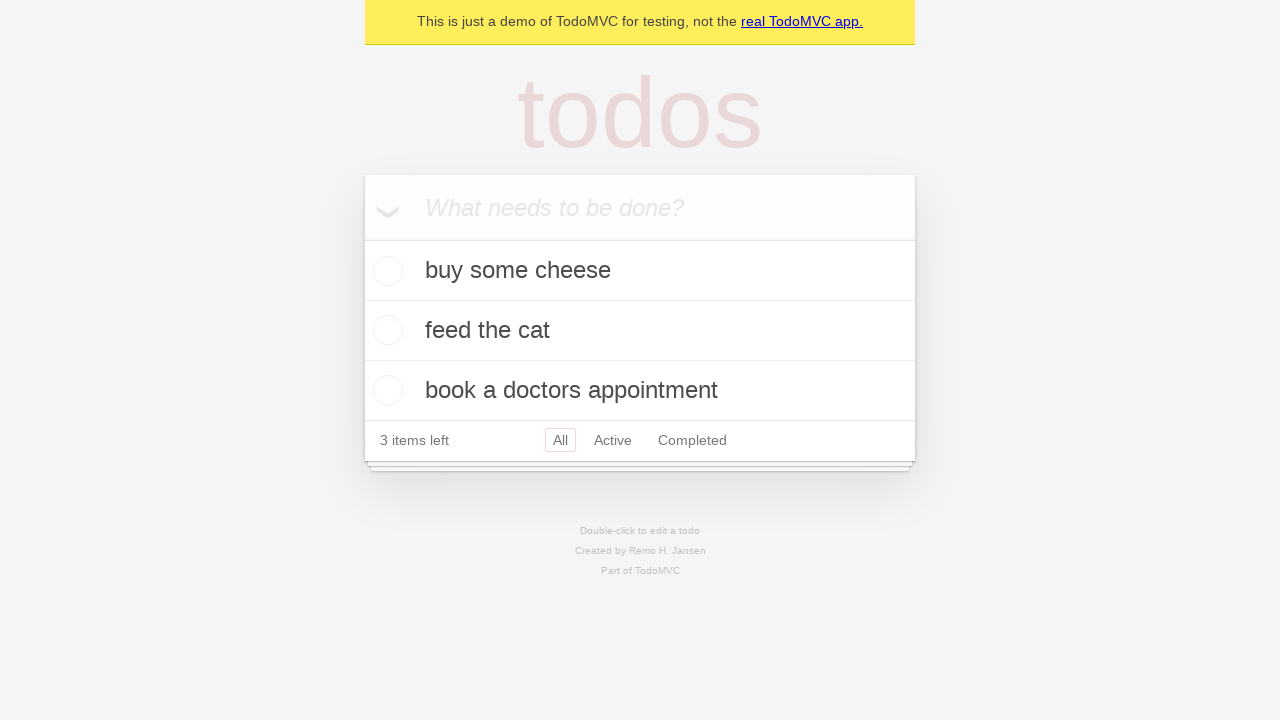

Checked the second todo item ('feed the cat') to mark it as complete at (385, 330) on internal:testid=[data-testid="todo-item"s] >> nth=1 >> internal:role=checkbox
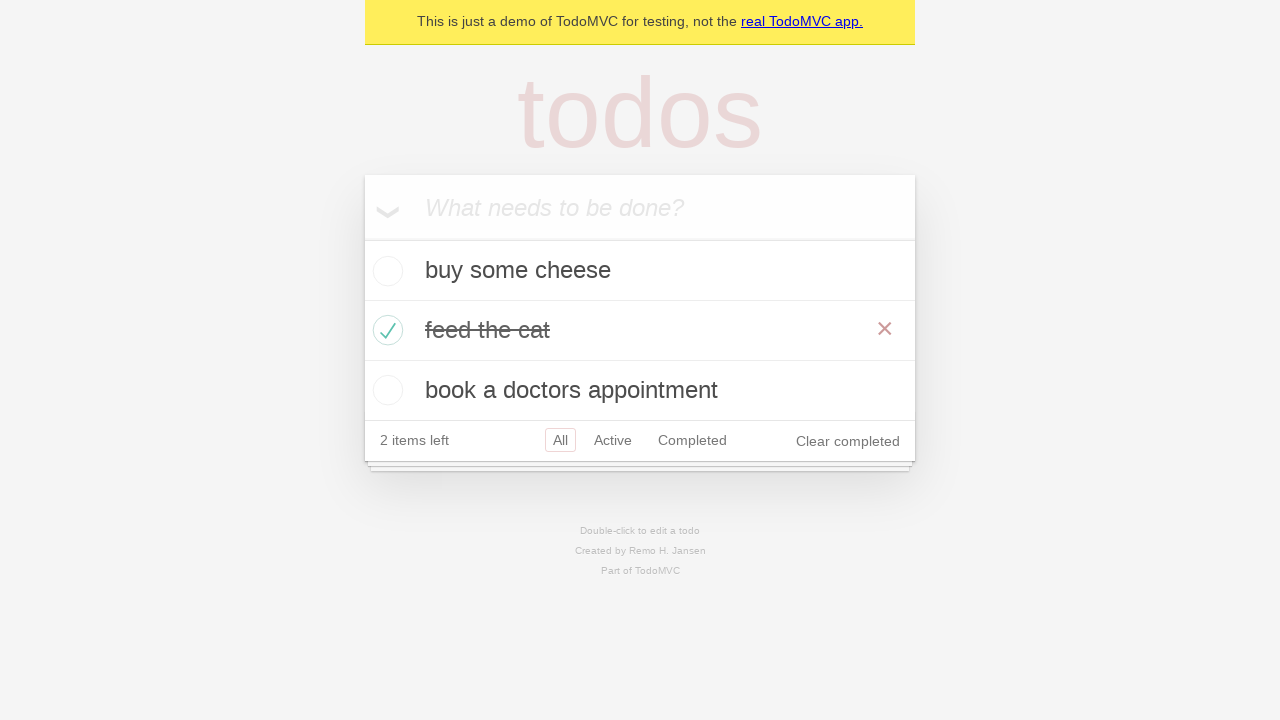

Waited for localStorage to confirm 1 item is marked as completed
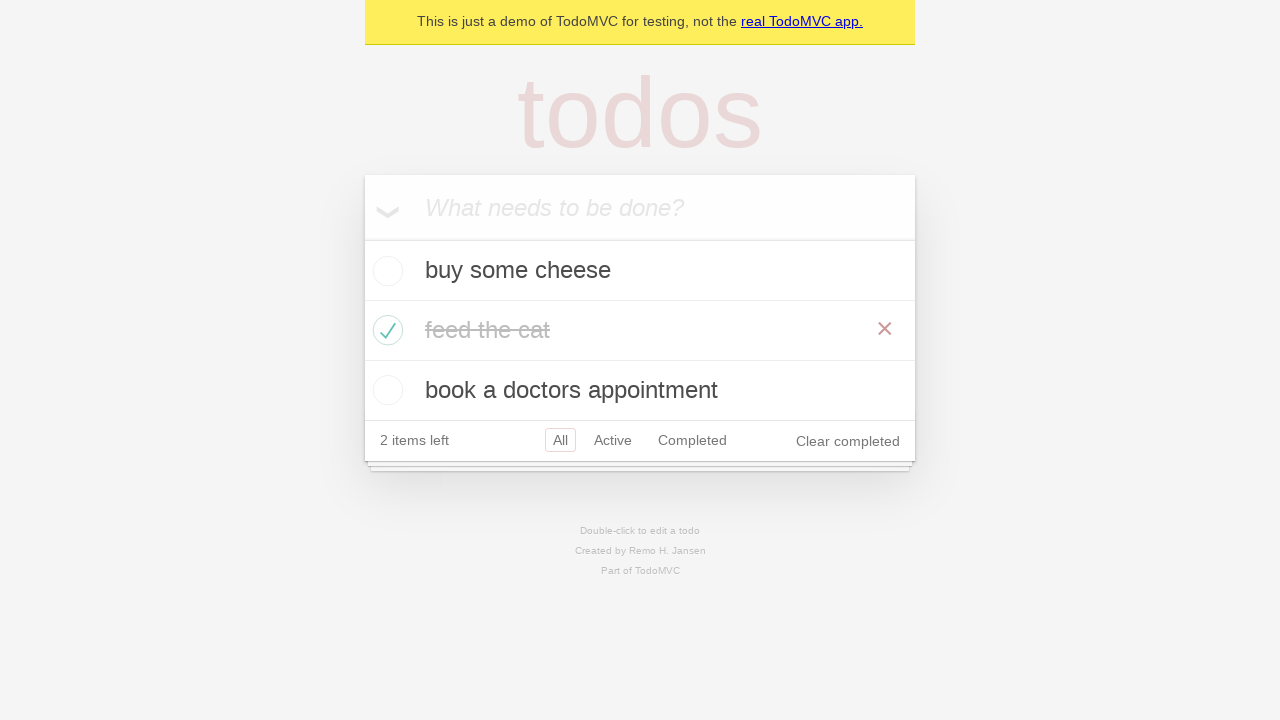

Clicked 'Active' filter to display only incomplete items at (613, 440) on internal:role=link[name="Active"i]
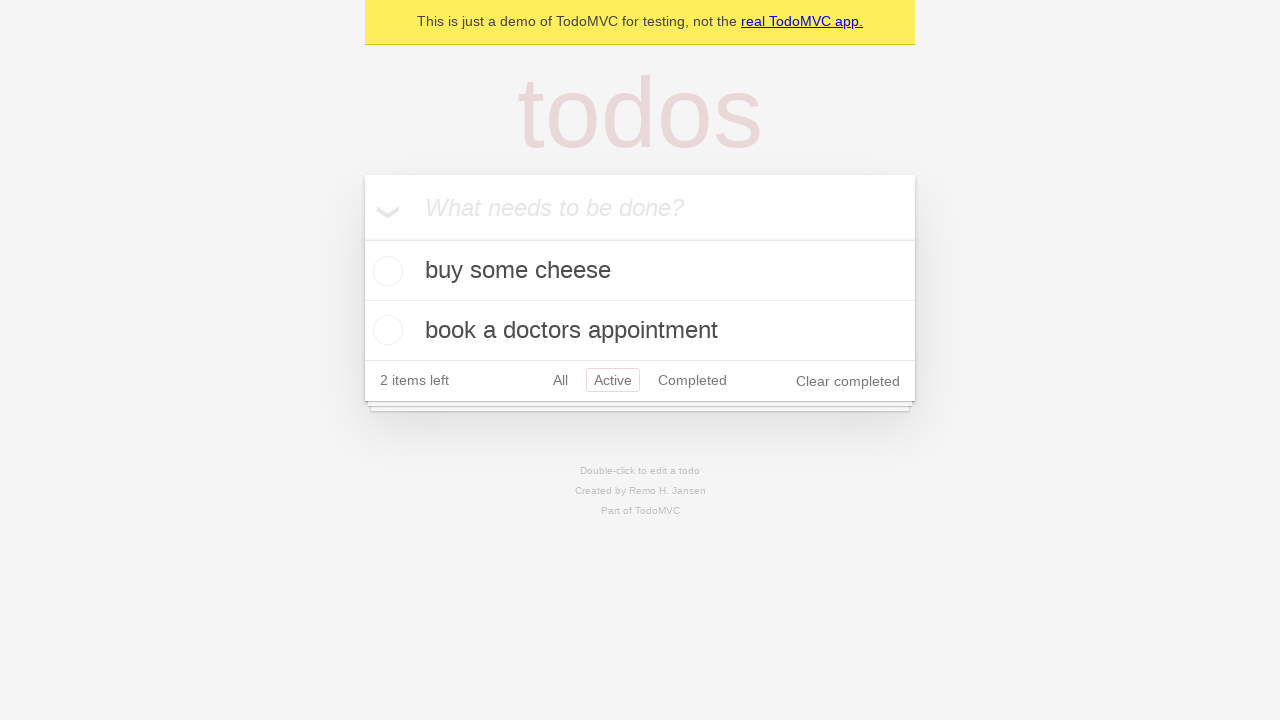

Verified that active todo items are displayed (2 incomplete items visible)
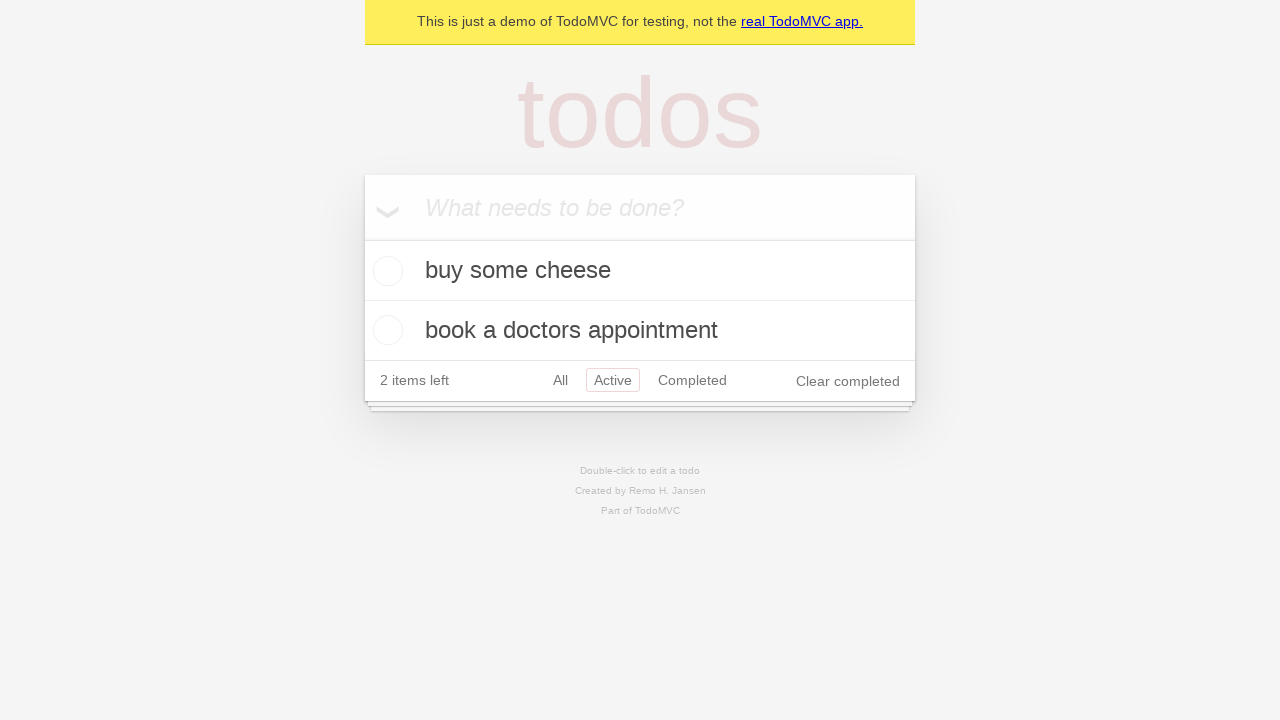

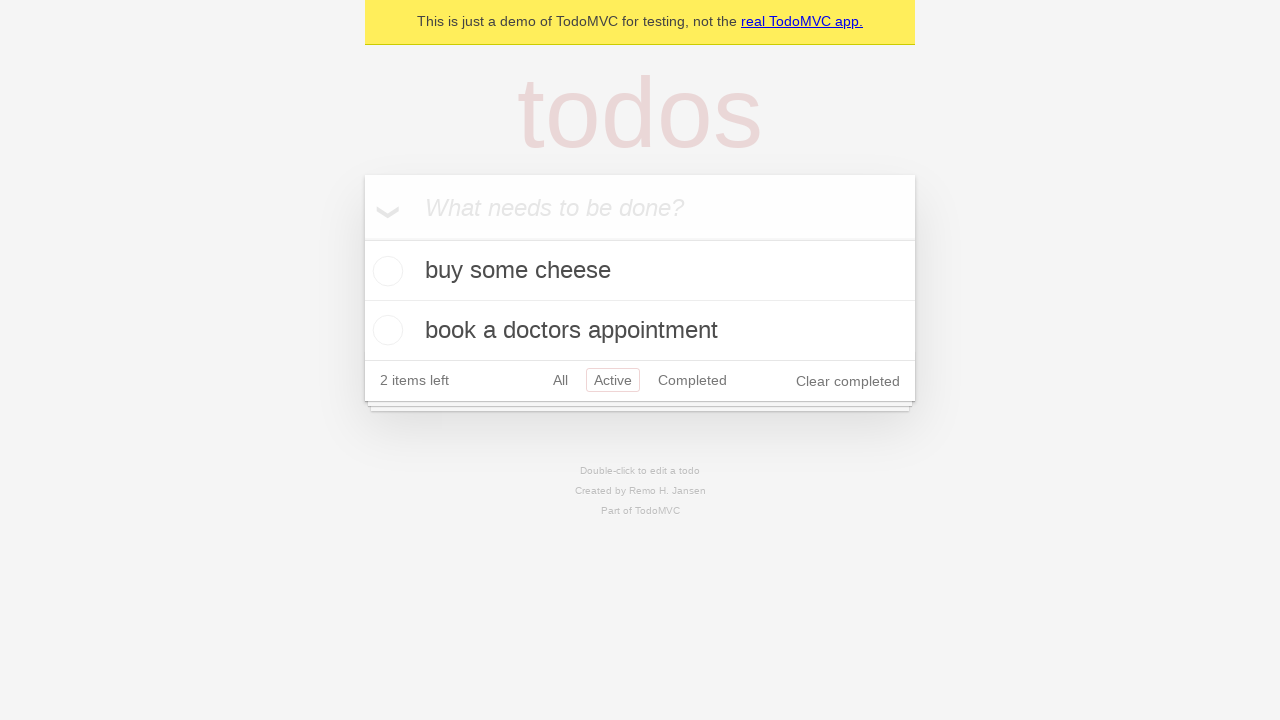